Navigates to RedBus website while blocking CSS, PNG, and GIF resources to test page loading with reduced resources

Starting URL: https://www.redbus.in

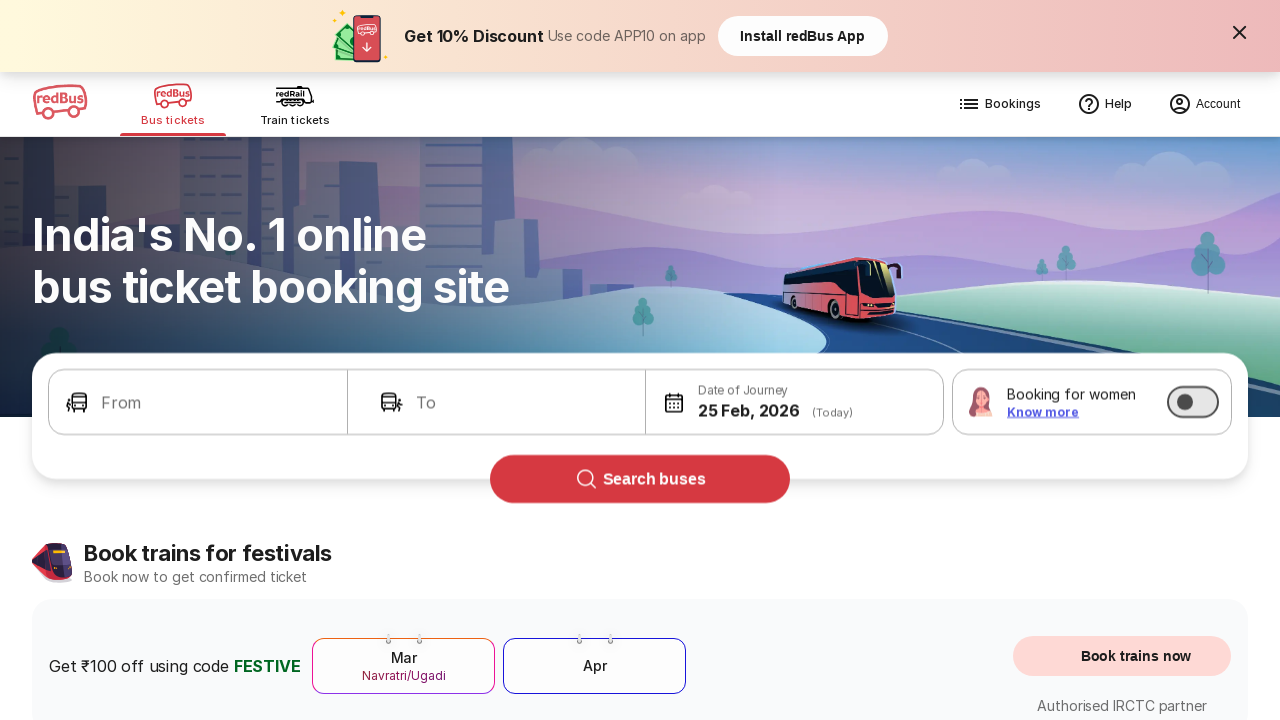

Set up route handler to block CSS, PNG, and GIF resources
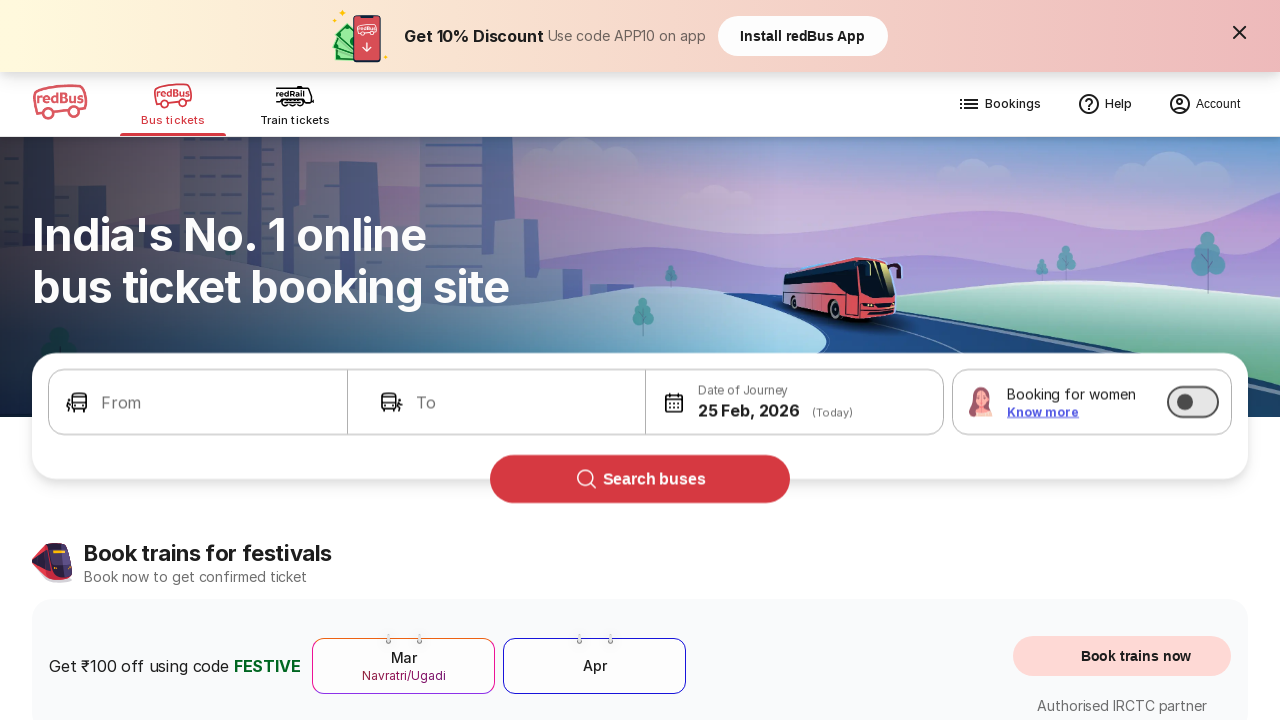

Waited 5 seconds to observe page loading with blocked CSS, PNG, and GIF resources
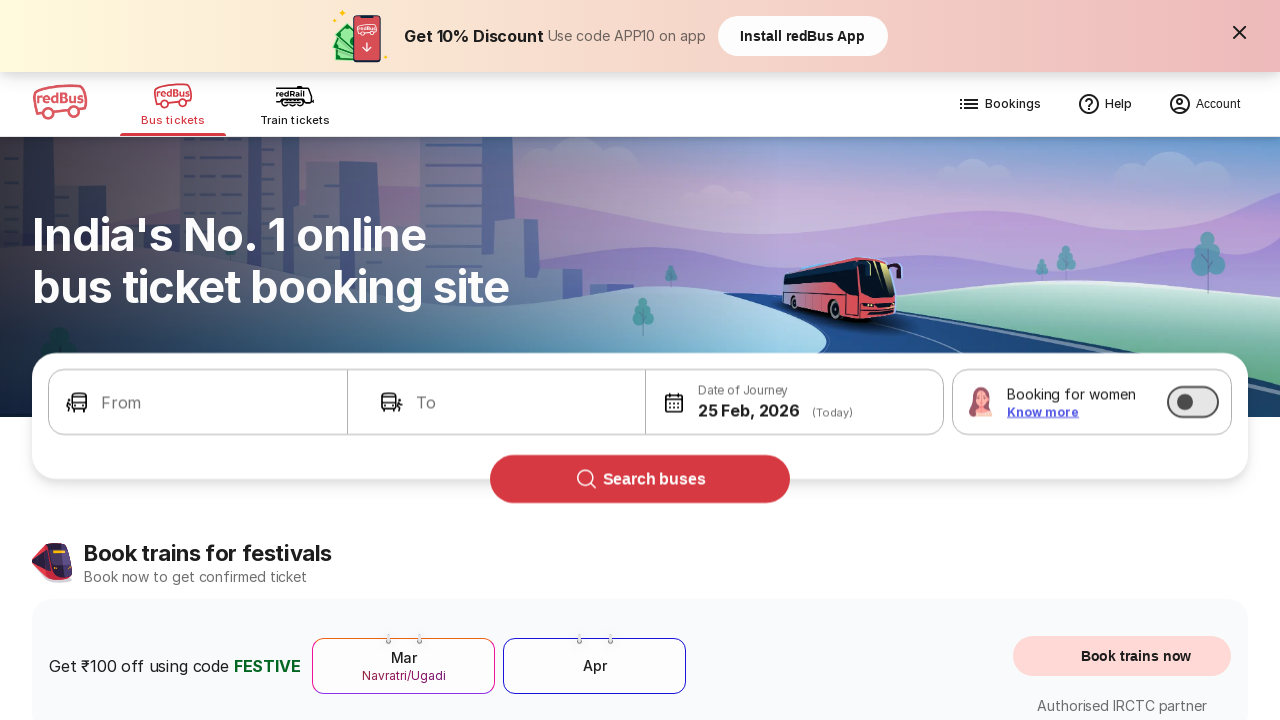

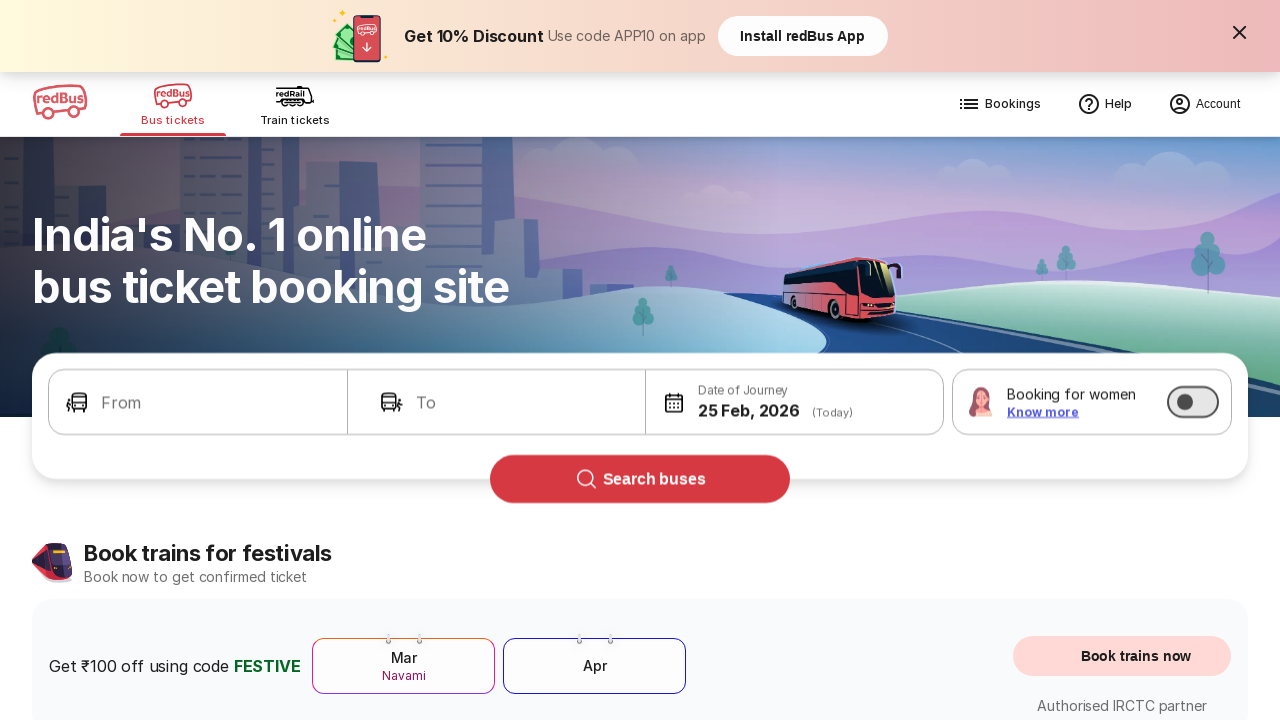